Tests autocomplete/autosuggest dropdown functionality by typing a partial country name and selecting the matching country from the suggestions list

Starting URL: https://rahulshettyacademy.com/dropdownsPractise/

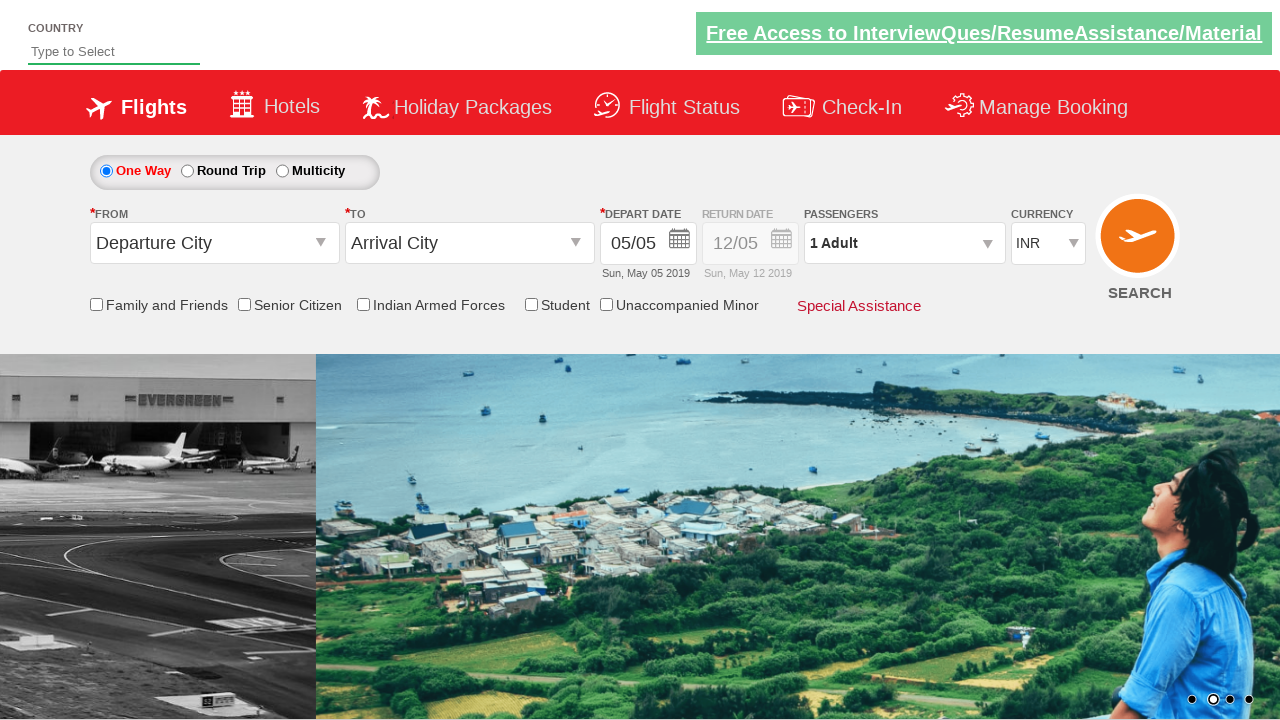

Typed 'ind' into autosuggest field on #autosuggest
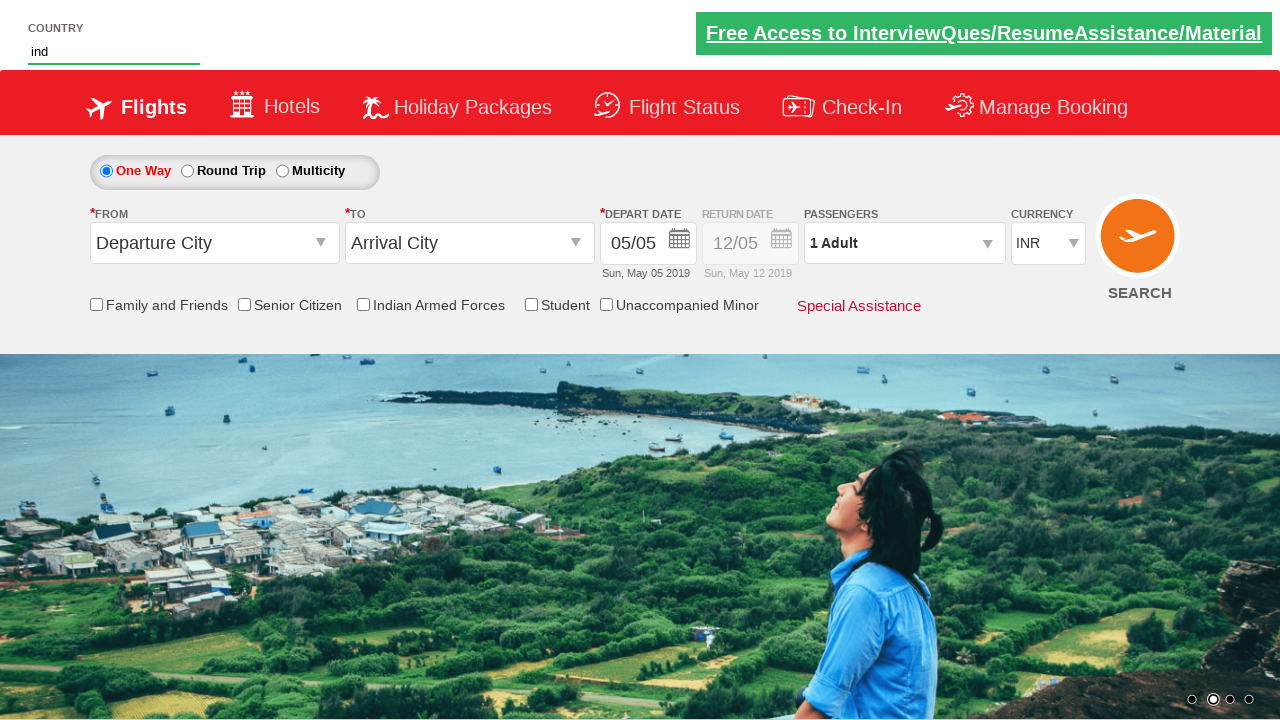

Autocomplete suggestions dropdown appeared
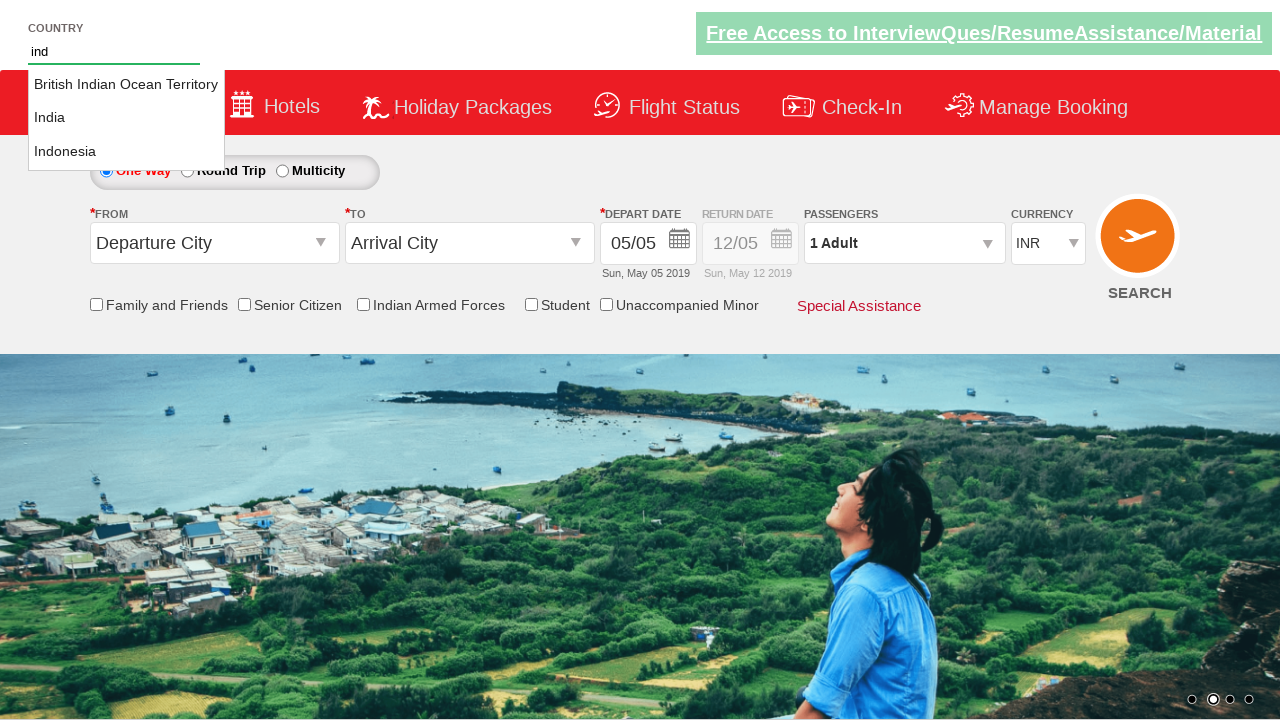

Located all country suggestion items
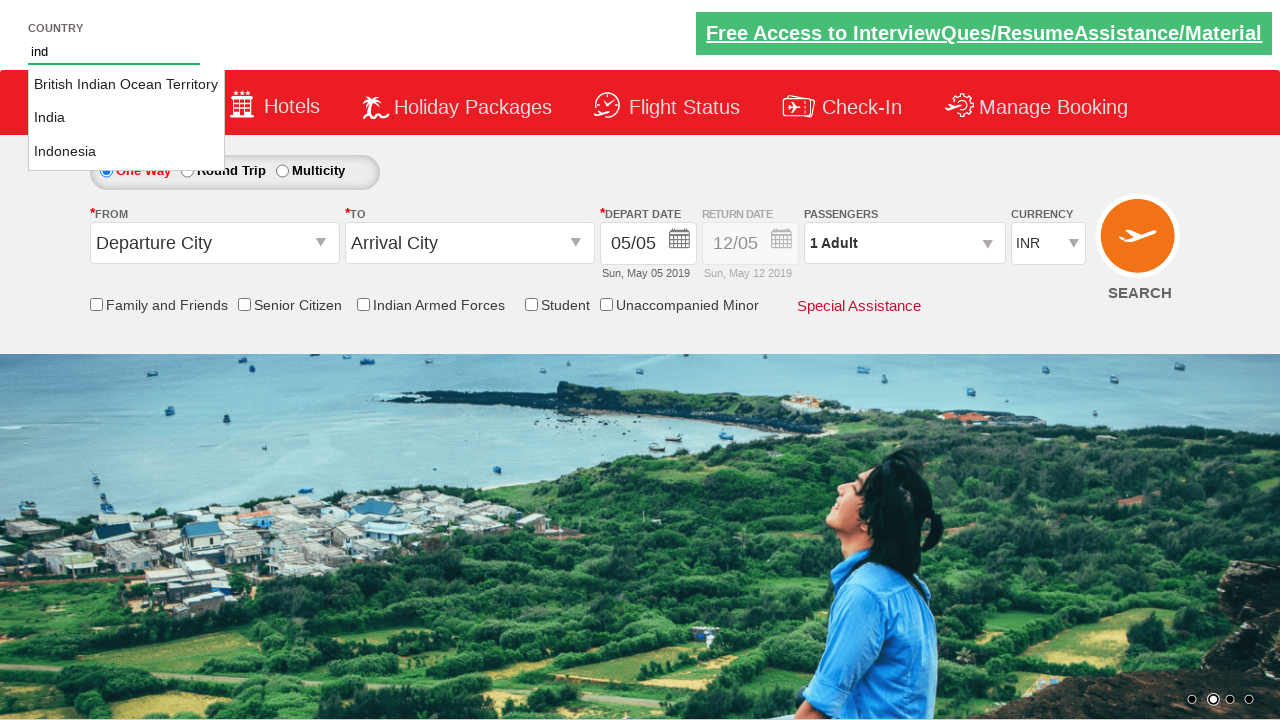

Found 3 suggestion items in dropdown
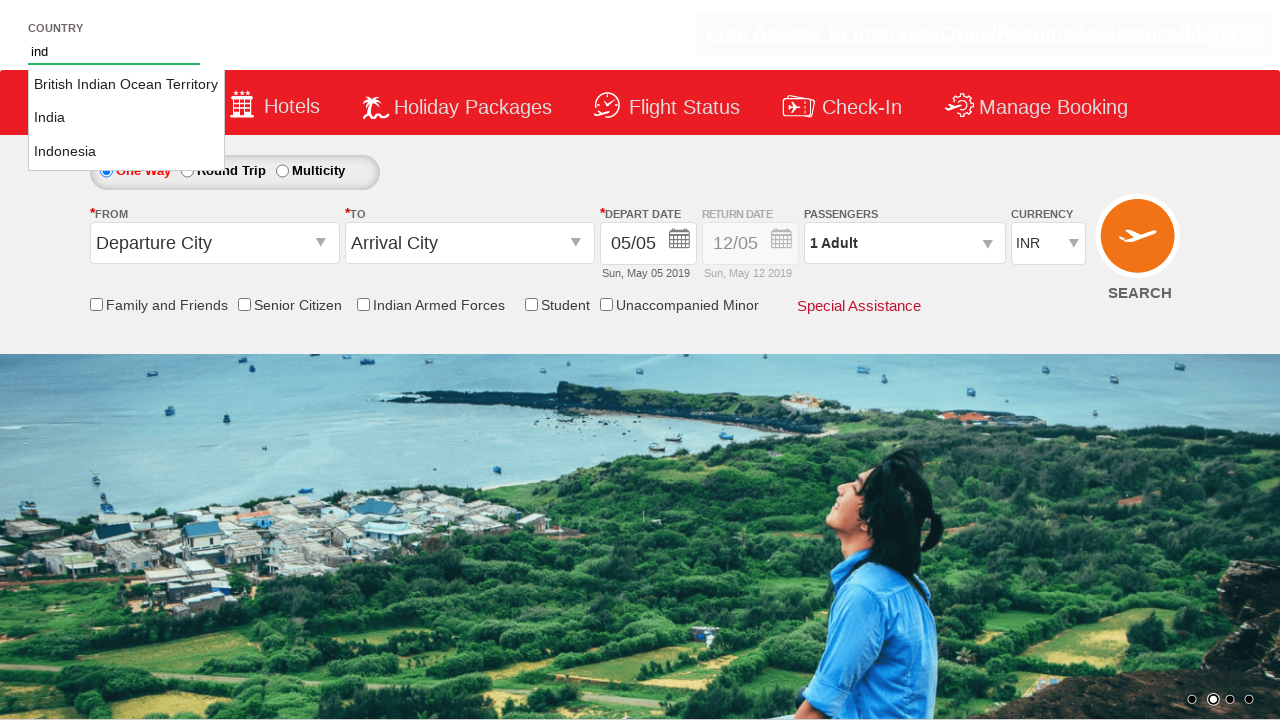

Selected 'India' from autosuggest dropdown at (126, 118) on li.ui-menu-item a >> nth=1
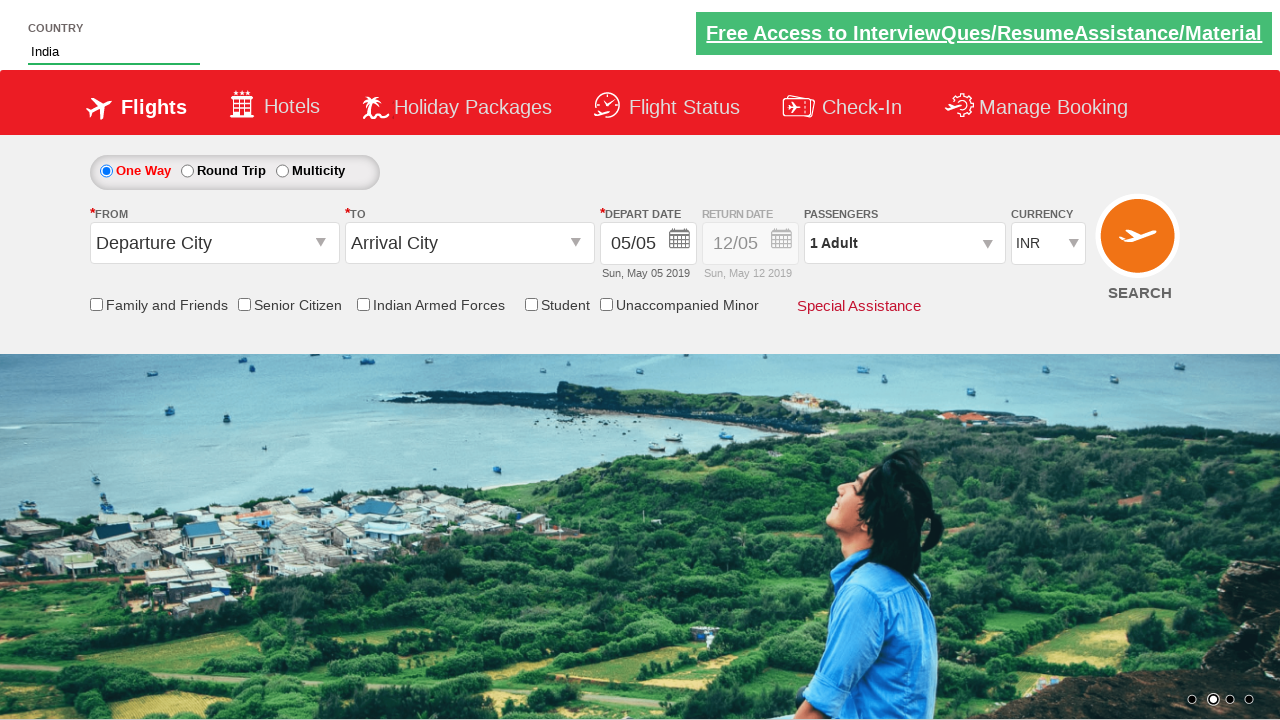

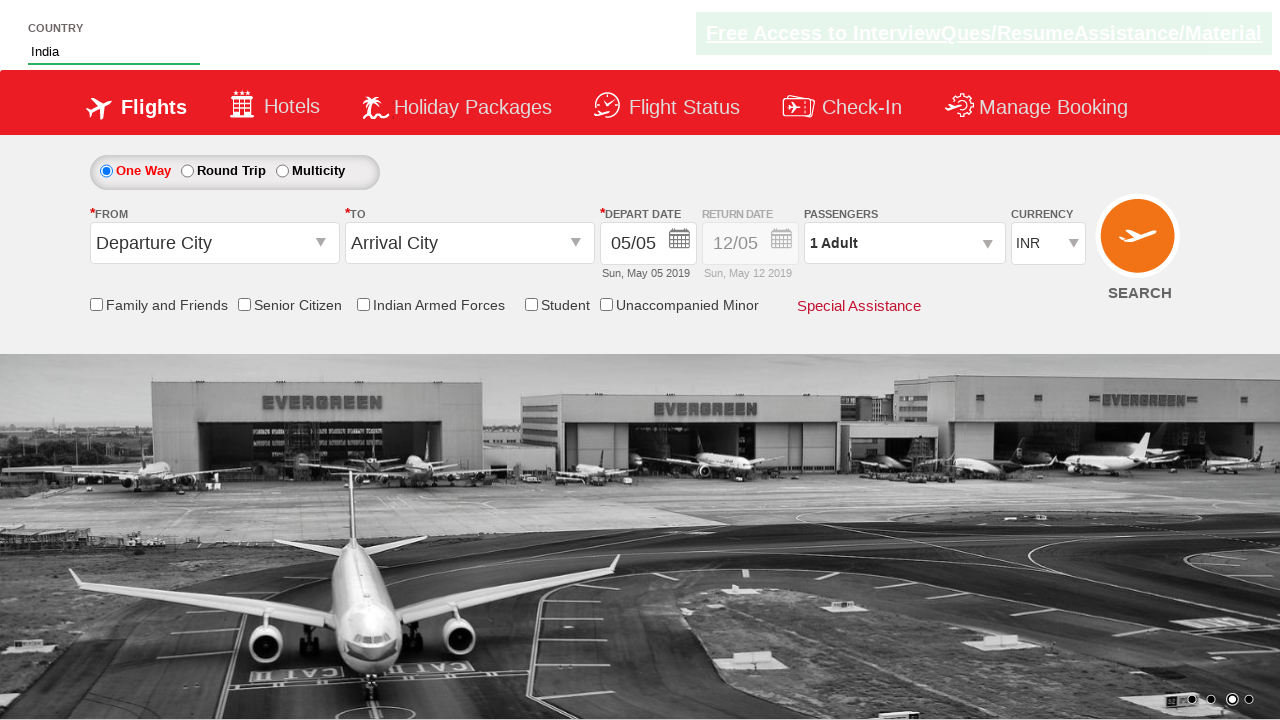